Tests navigation on the-internet.herokuapp.com by verifying page titles and clicking on the Form Authentication link to navigate to the login page, then verifying the page title.

Starting URL: https://the-internet.herokuapp.com/

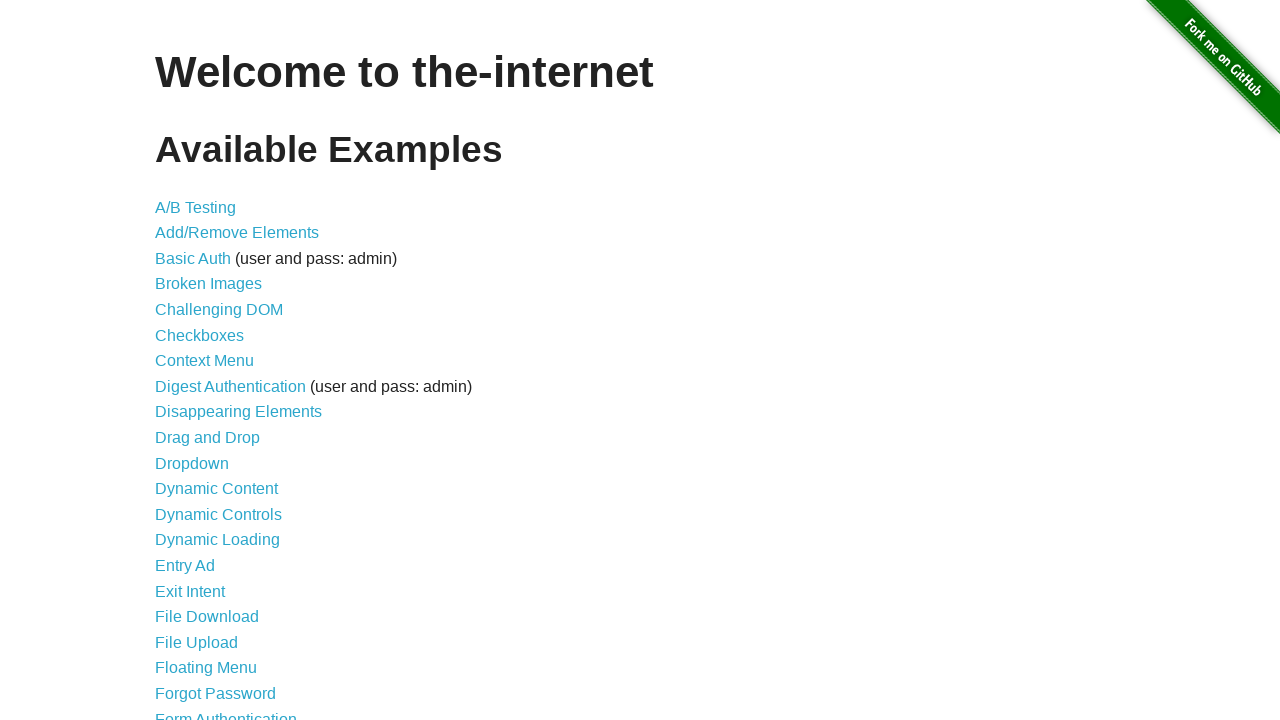

Retrieved page tab title
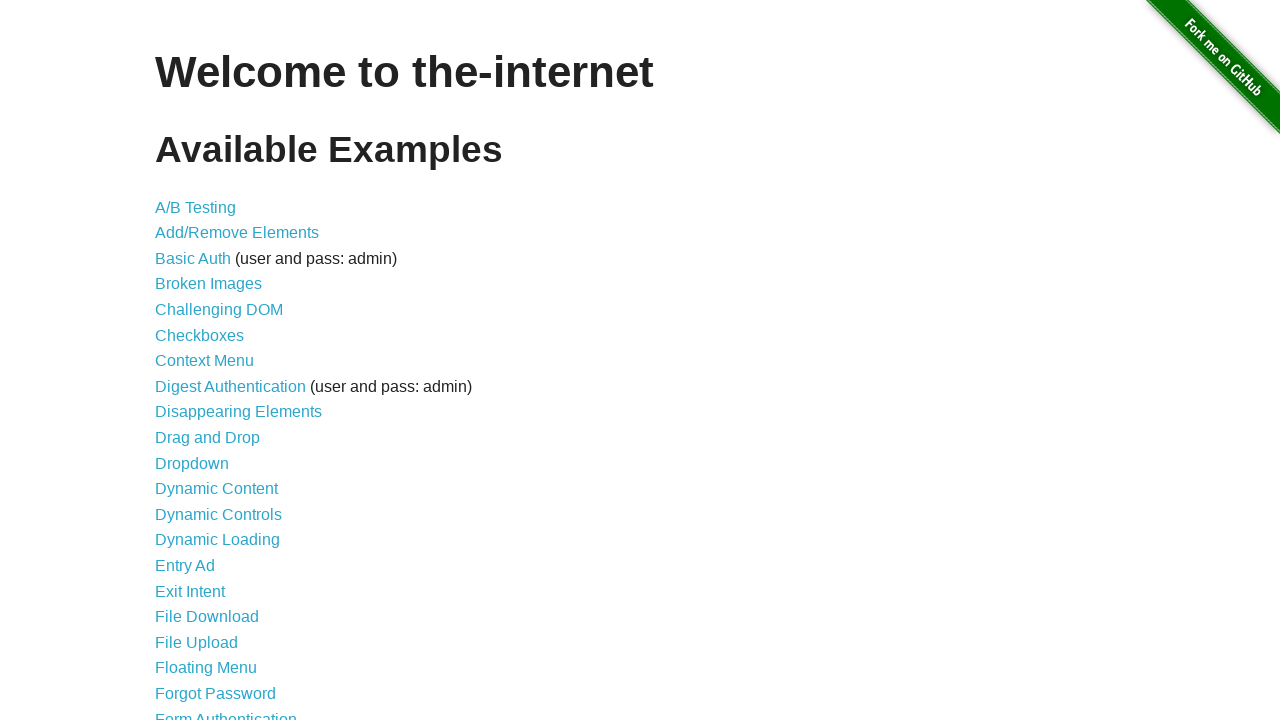

Retrieved main page title from h1 element
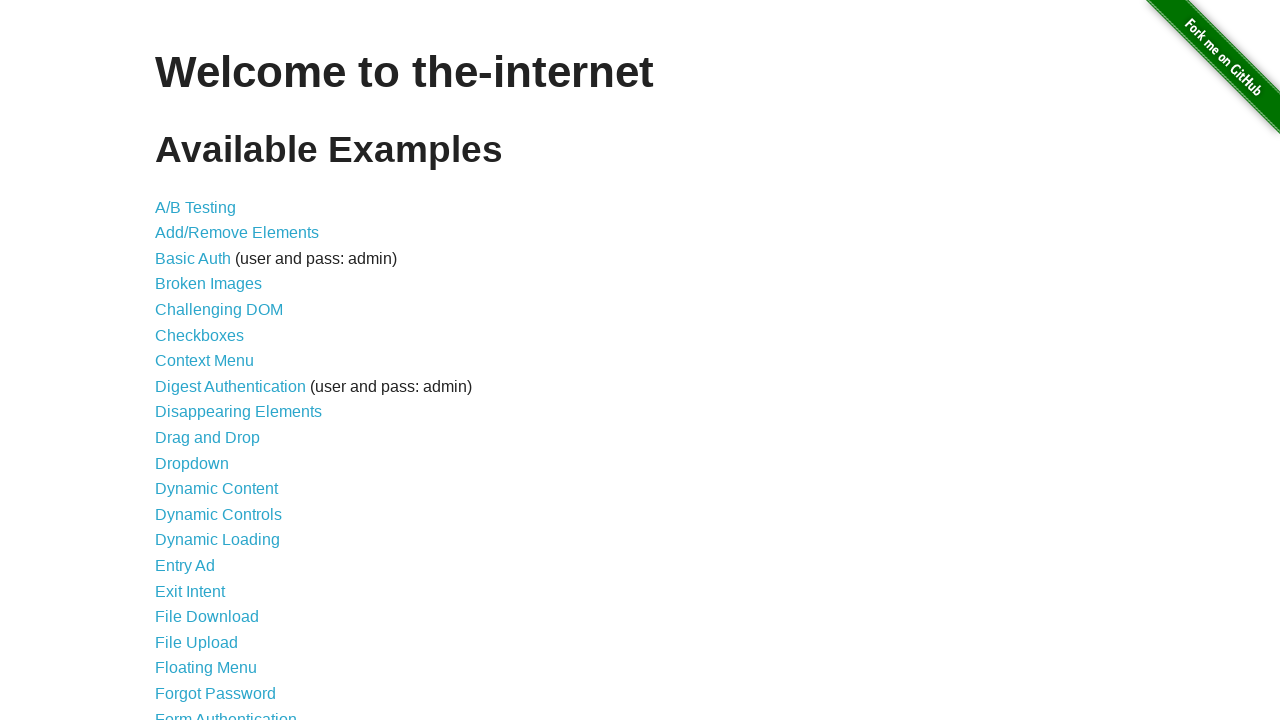

Retrieved page subtitle from h2 element
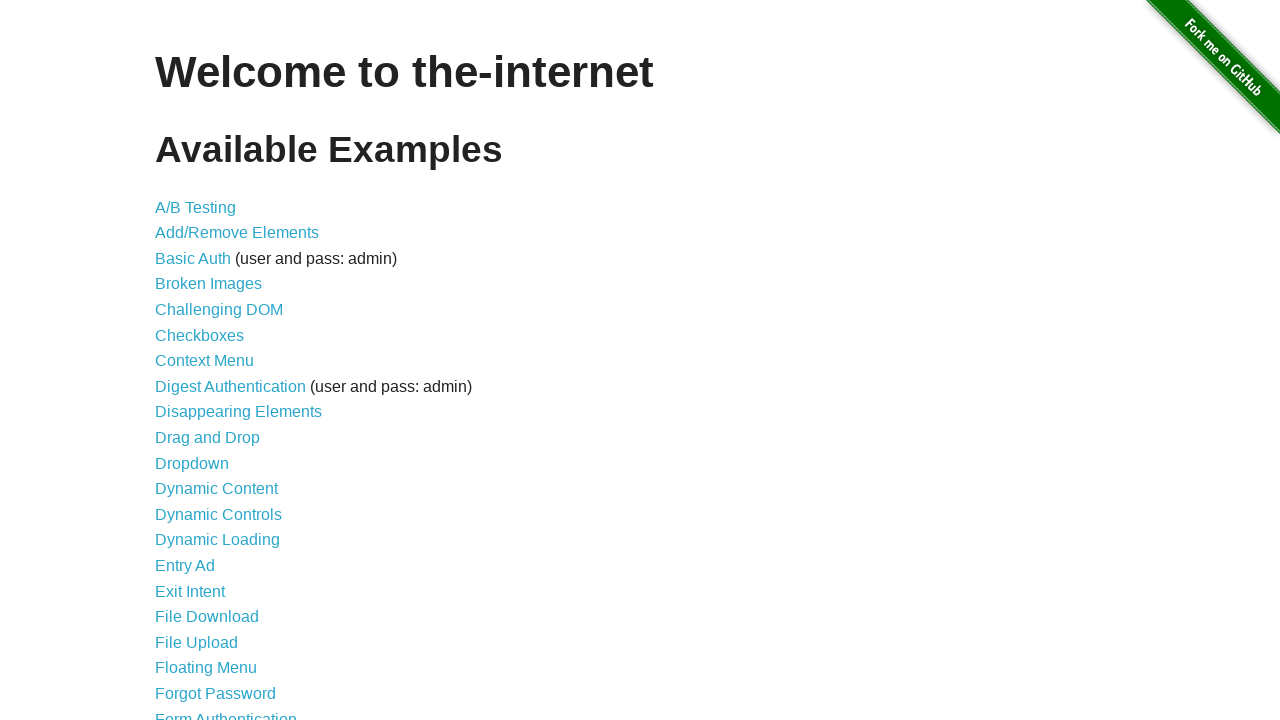

Clicked on Form Authentication link at (226, 712) on text=Form Authentication
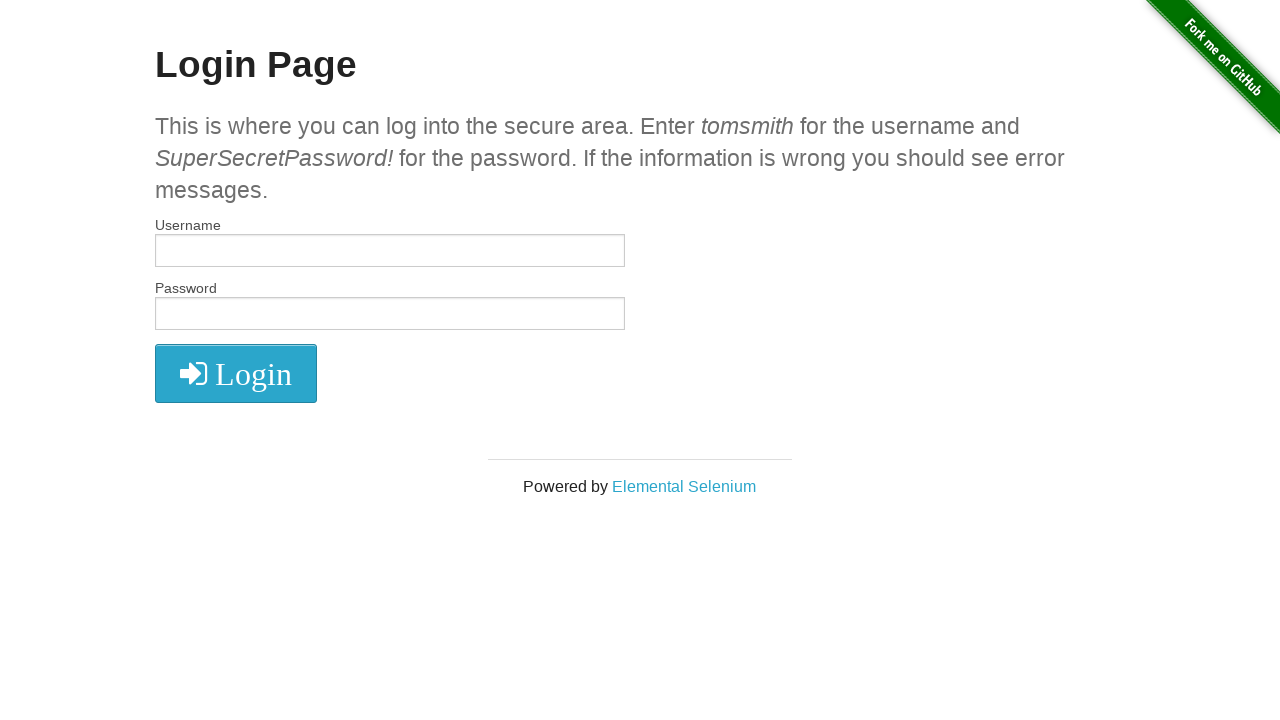

Waited for login page h2 element to load
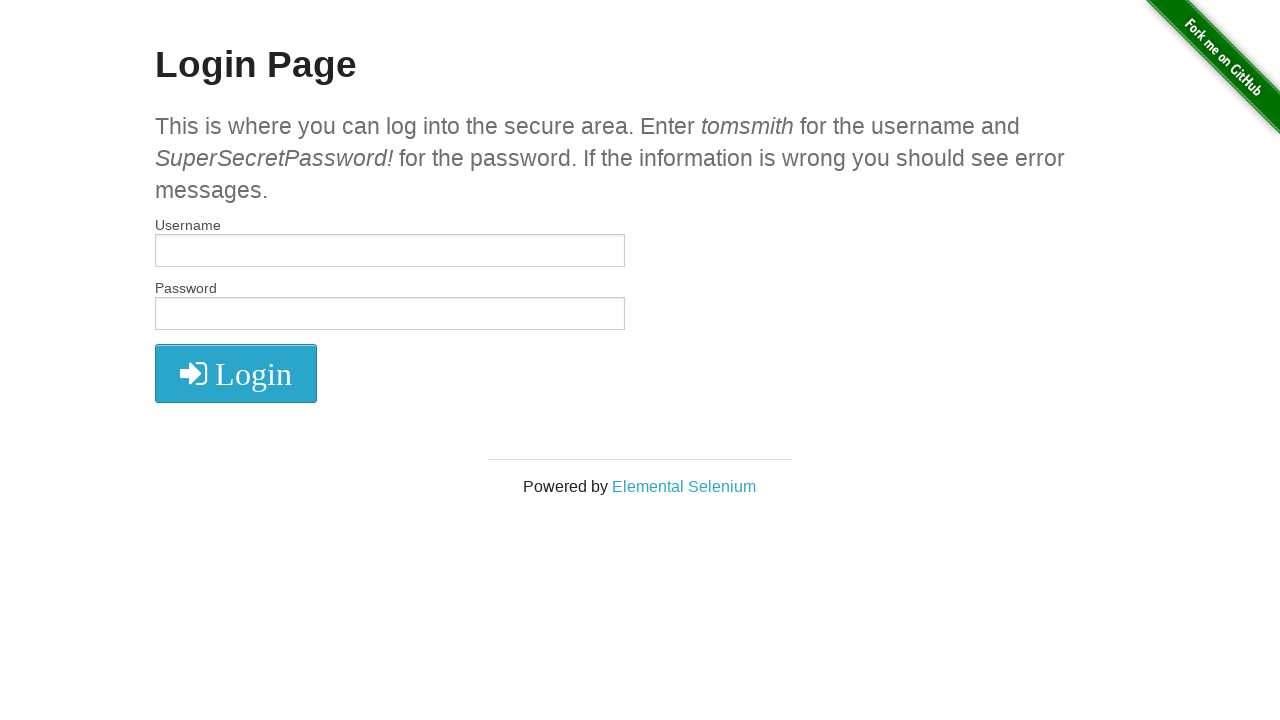

Retrieved login page title from h2 element
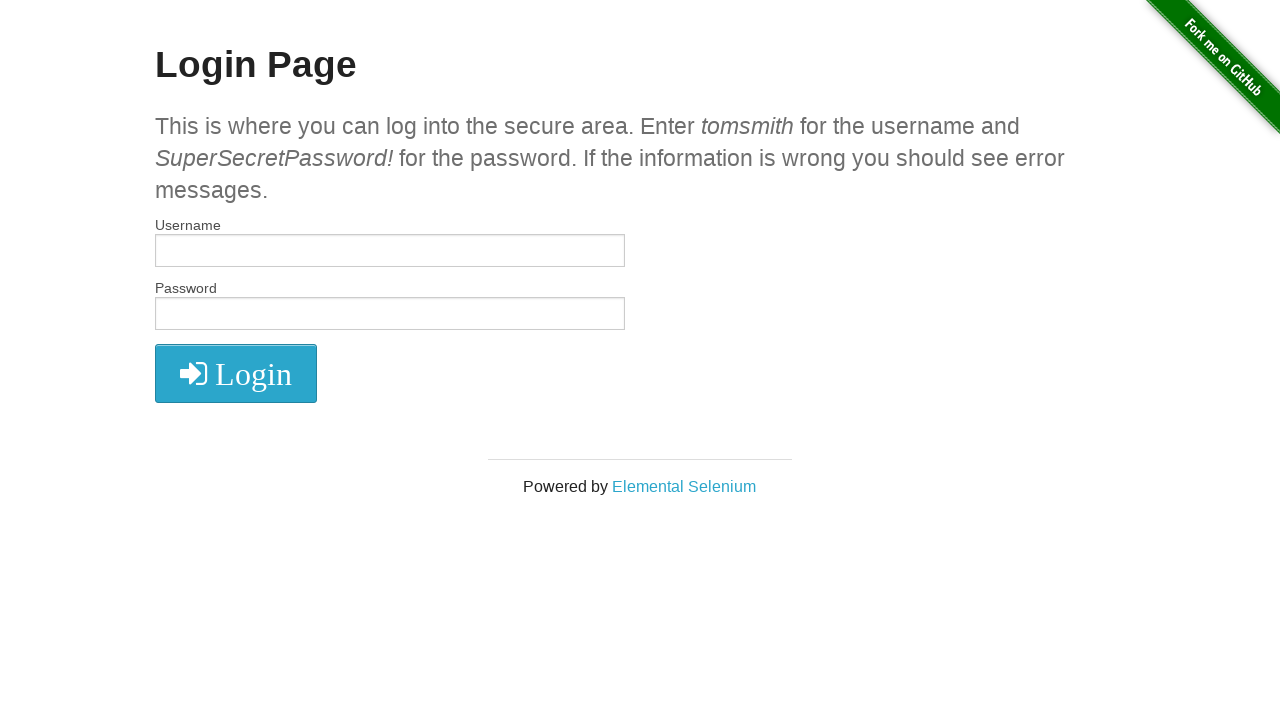

Verified login page title matches expected value 'Login Page'
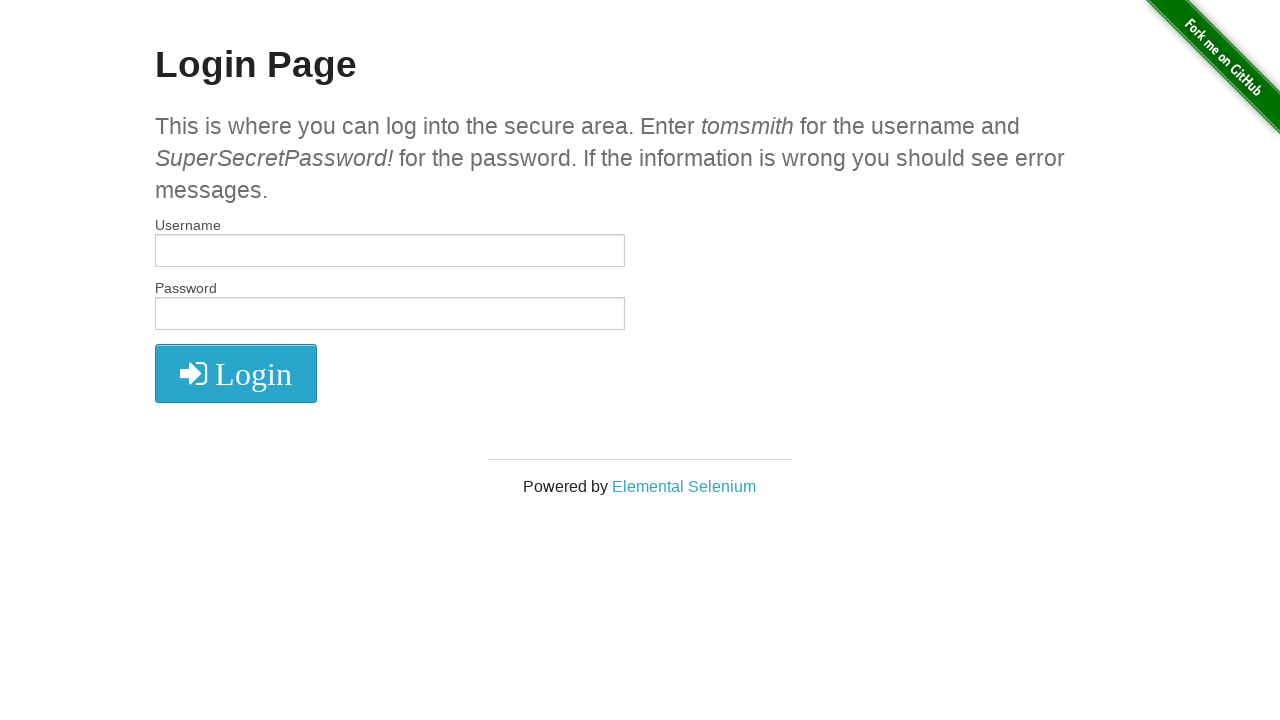

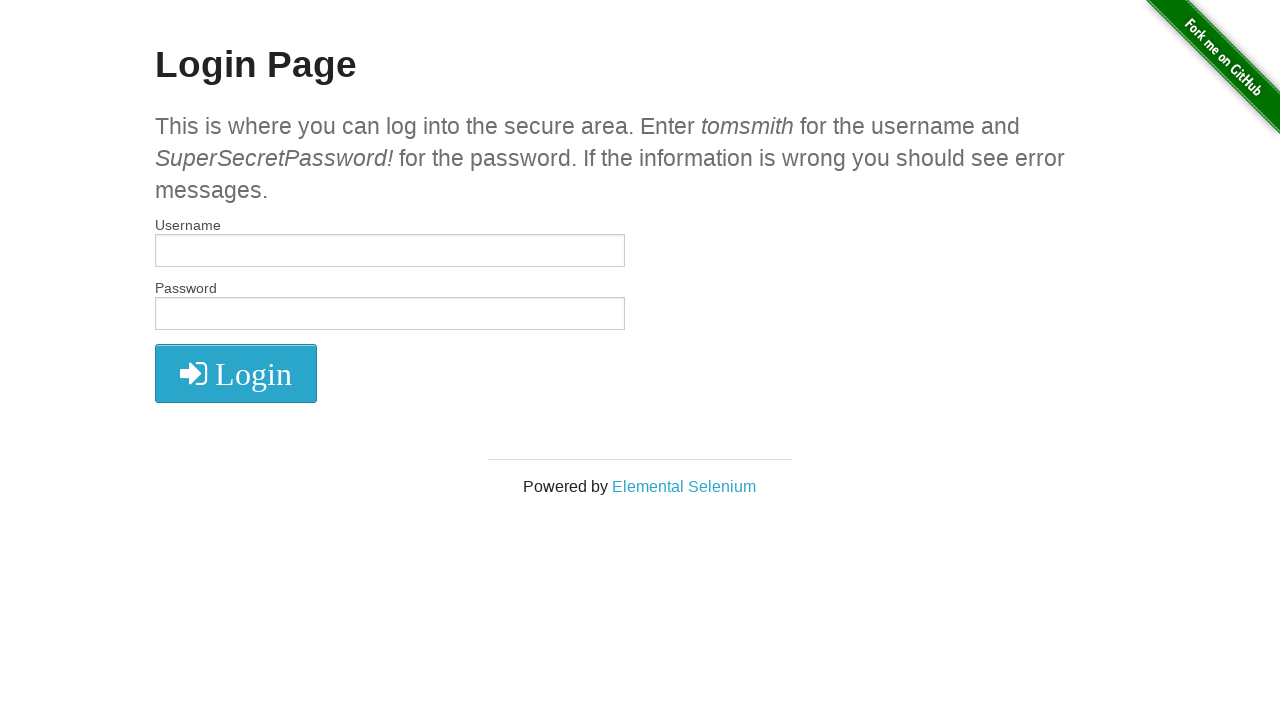